Tests navigation through freeCodeCamp website by clicking on the menu button, donate dropdown, curriculum link, and then navigating to the Foundational C# with Microsoft course page.

Starting URL: https://www.freecodecamp.org/learn/

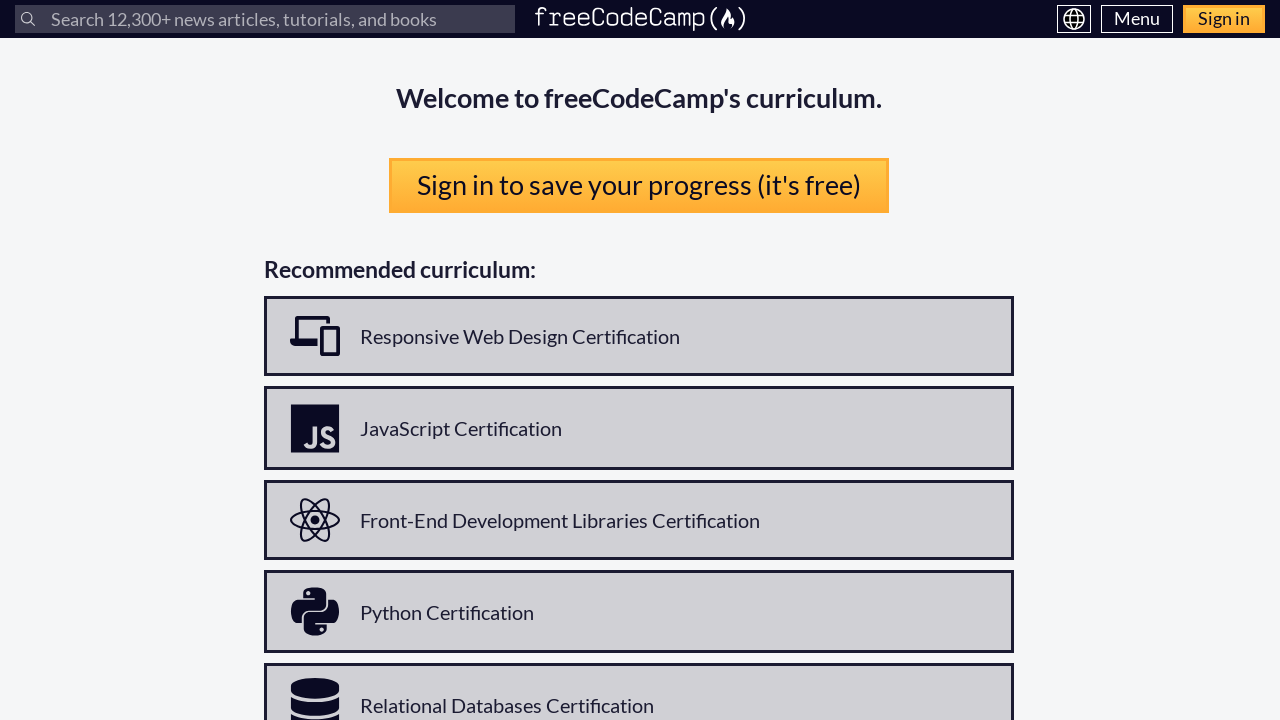

Clicked menu button to open navigation menu at (1137, 19) on .menu-btn-text
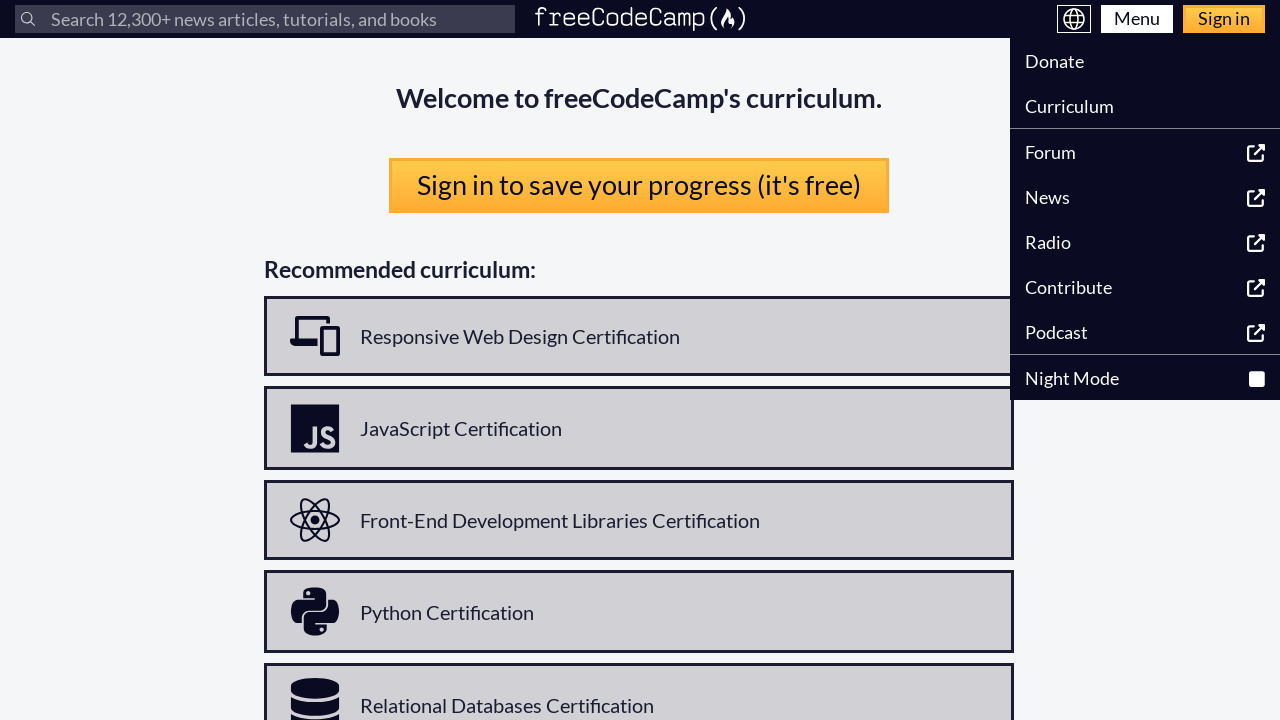

Waited for menu to open
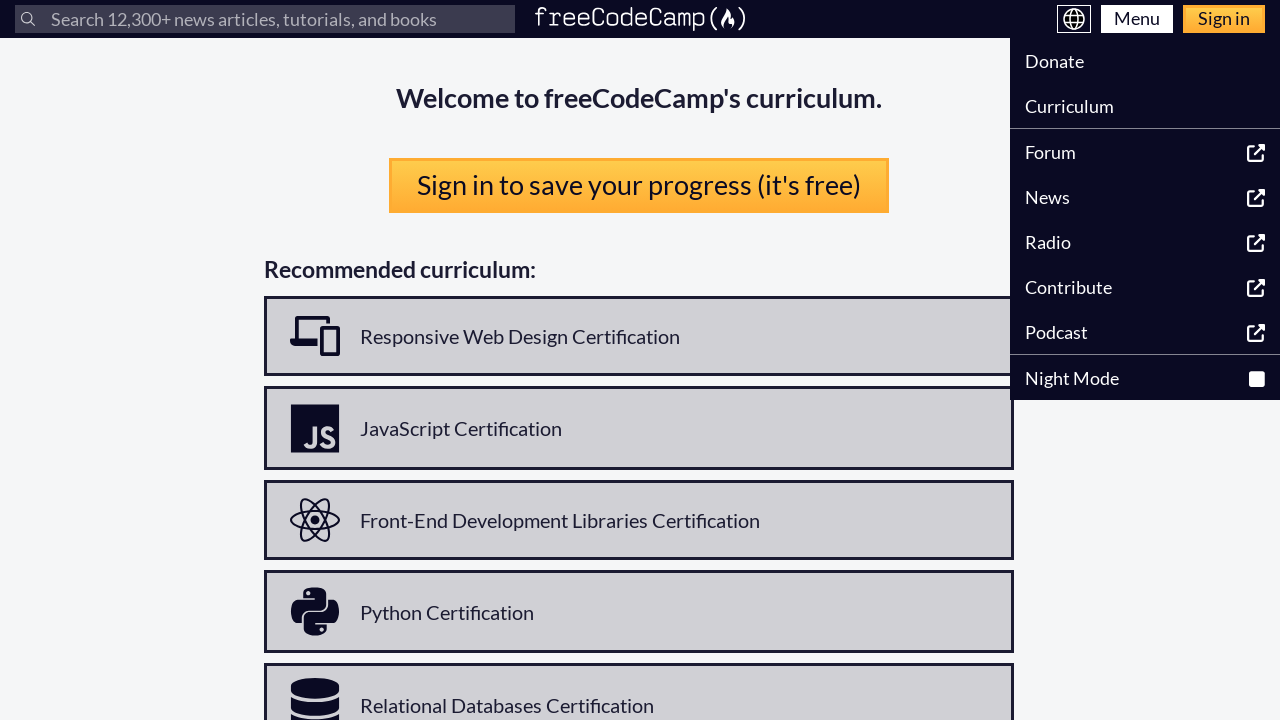

Clicked donate dropdown button at (1145, 60) on a[data-test-label='dropdown-donate-button']
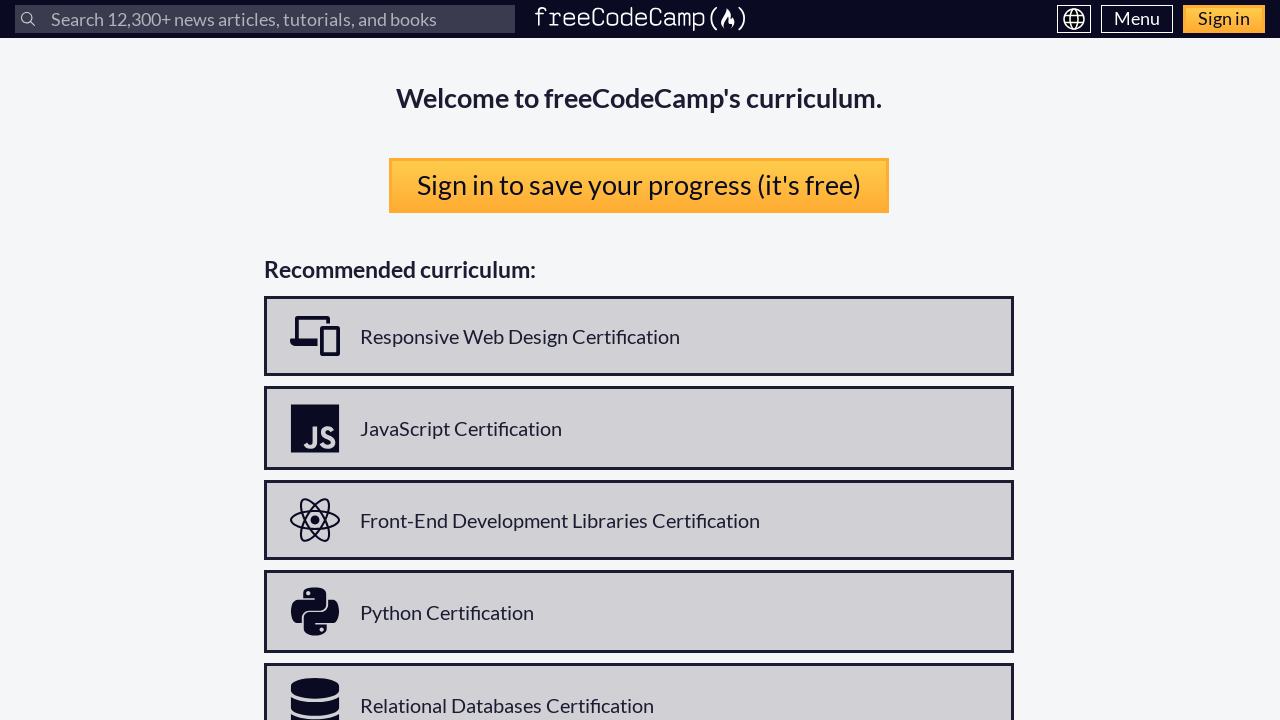

Waited for dropdown action to complete
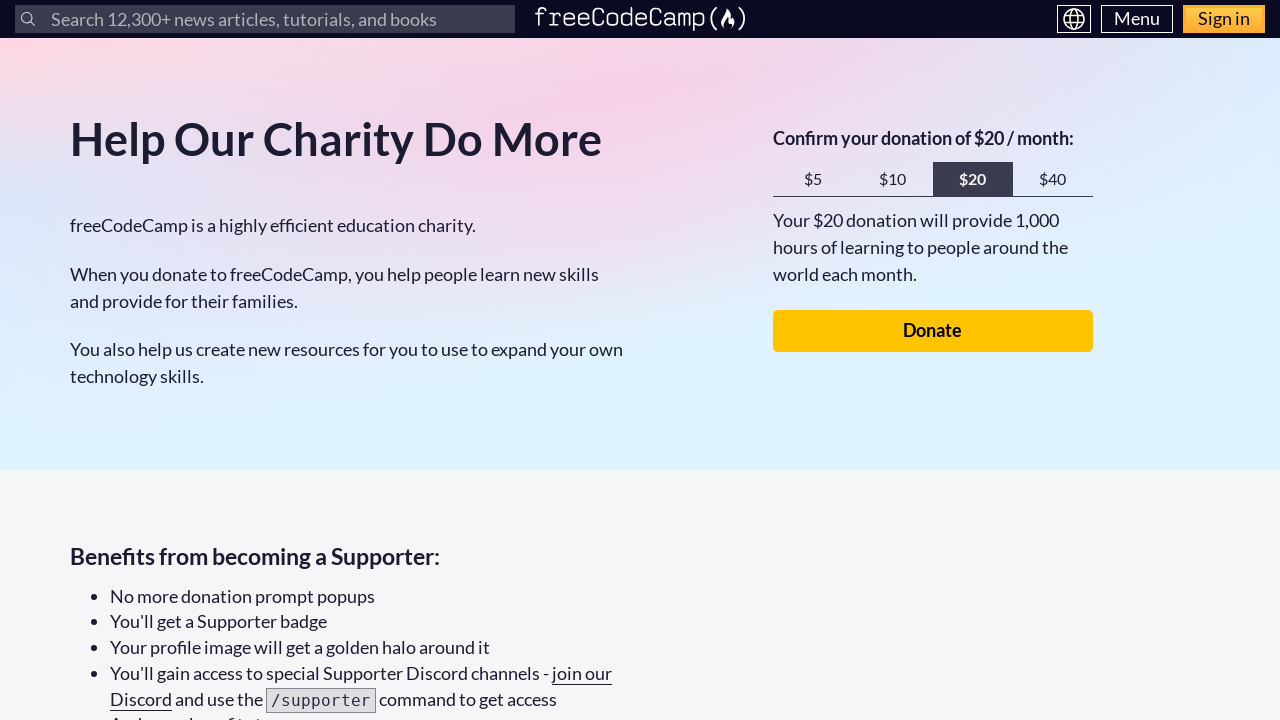

Clicked menu button again at (1137, 19) on .menu-btn-text
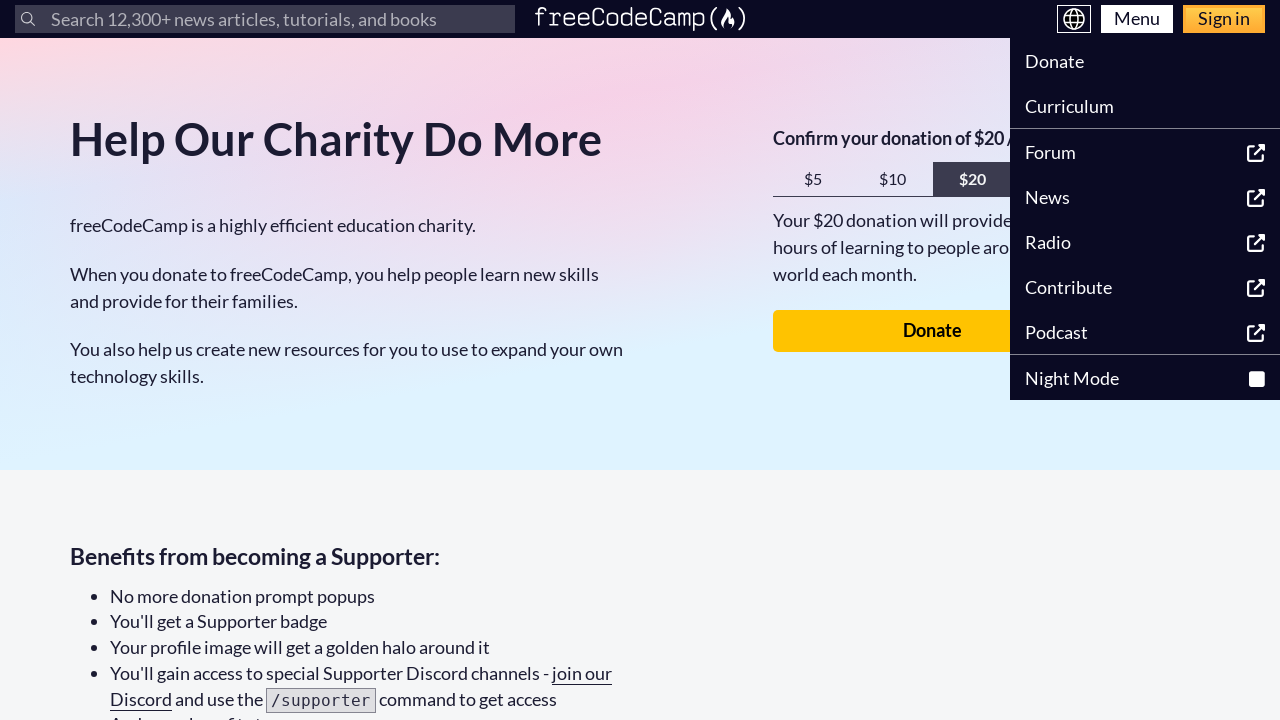

Clicked Curriculum link in menu at (1145, 106) on xpath=//ul//li//a[text()='Curriculum']
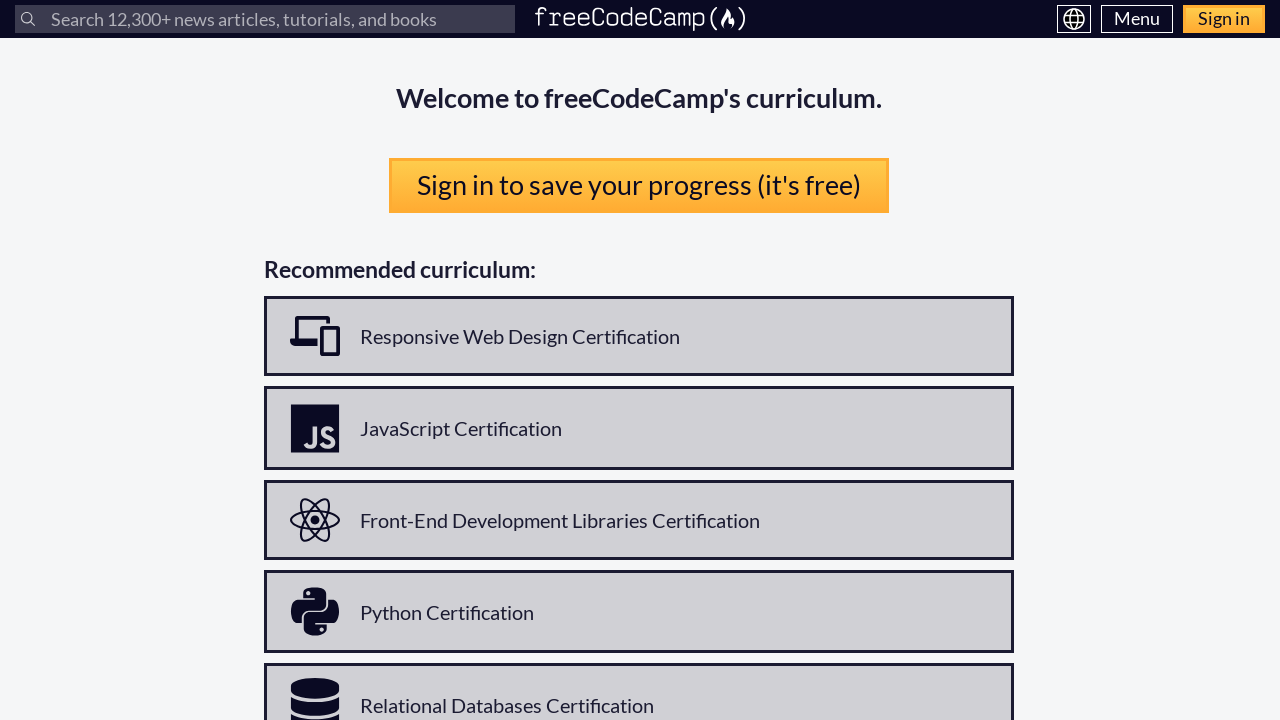

Waited for Curriculum page to load
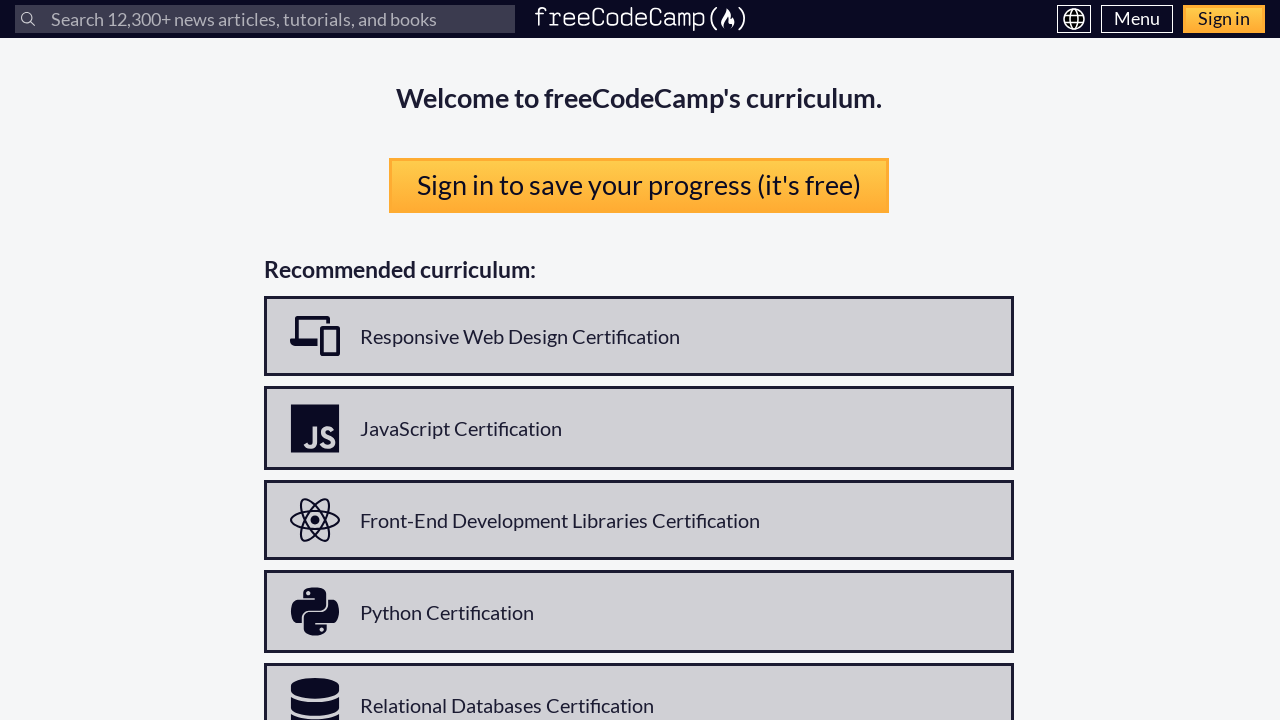

Clicked on Foundational C# with Microsoft course link at (639, 384) on a[href='/learn/foundational-c-sharp-with-microsoft/']
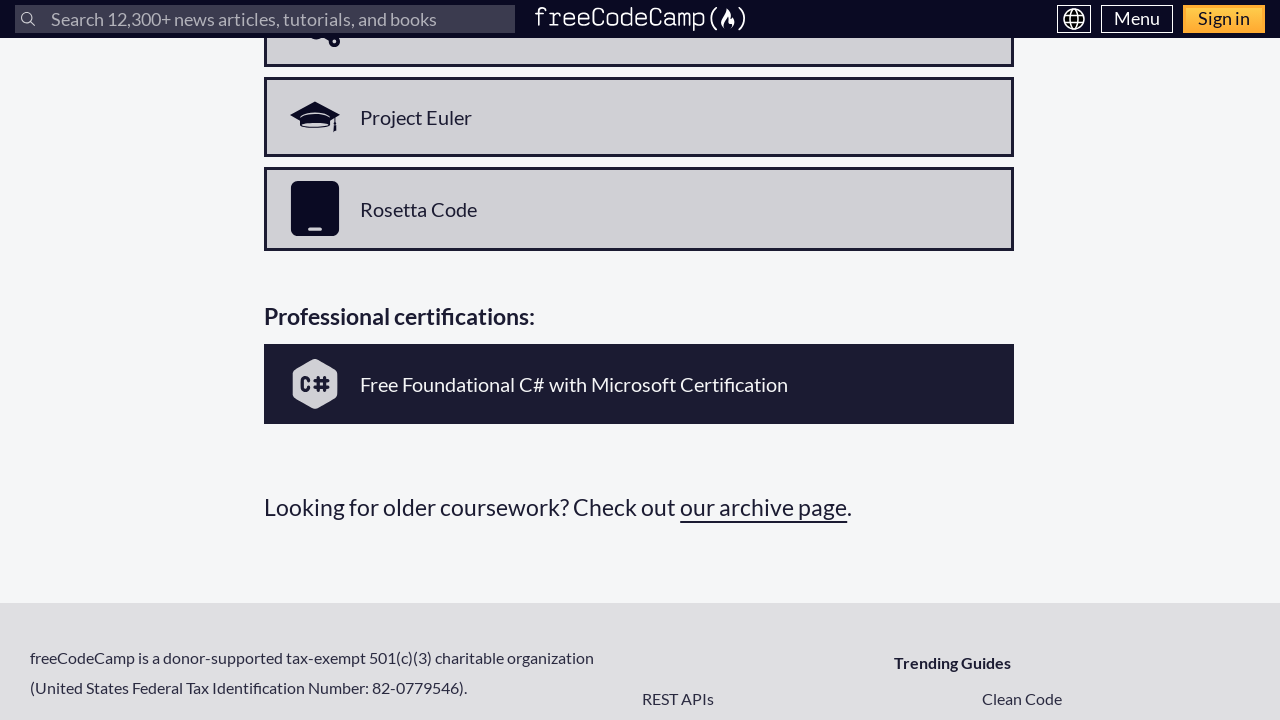

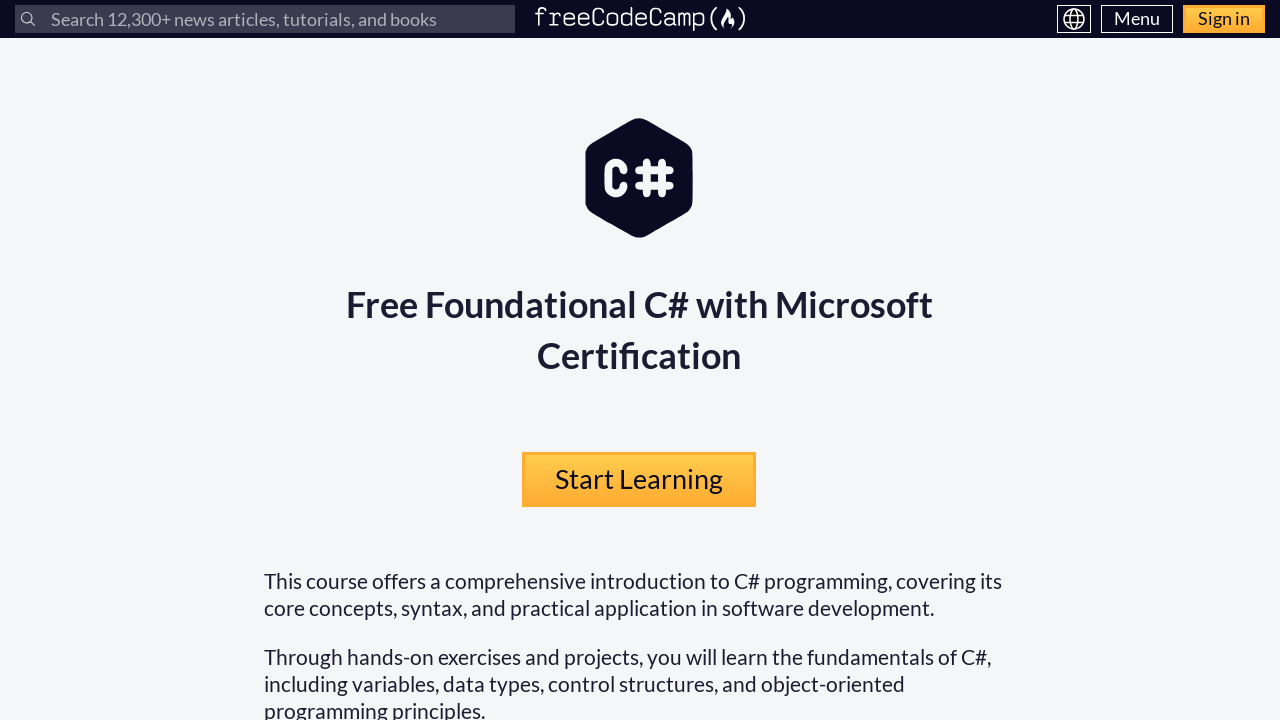